Tests clicking on a link that opens a popup window on a demo/testing blog site

Starting URL: http://omayo.blogspot.com/

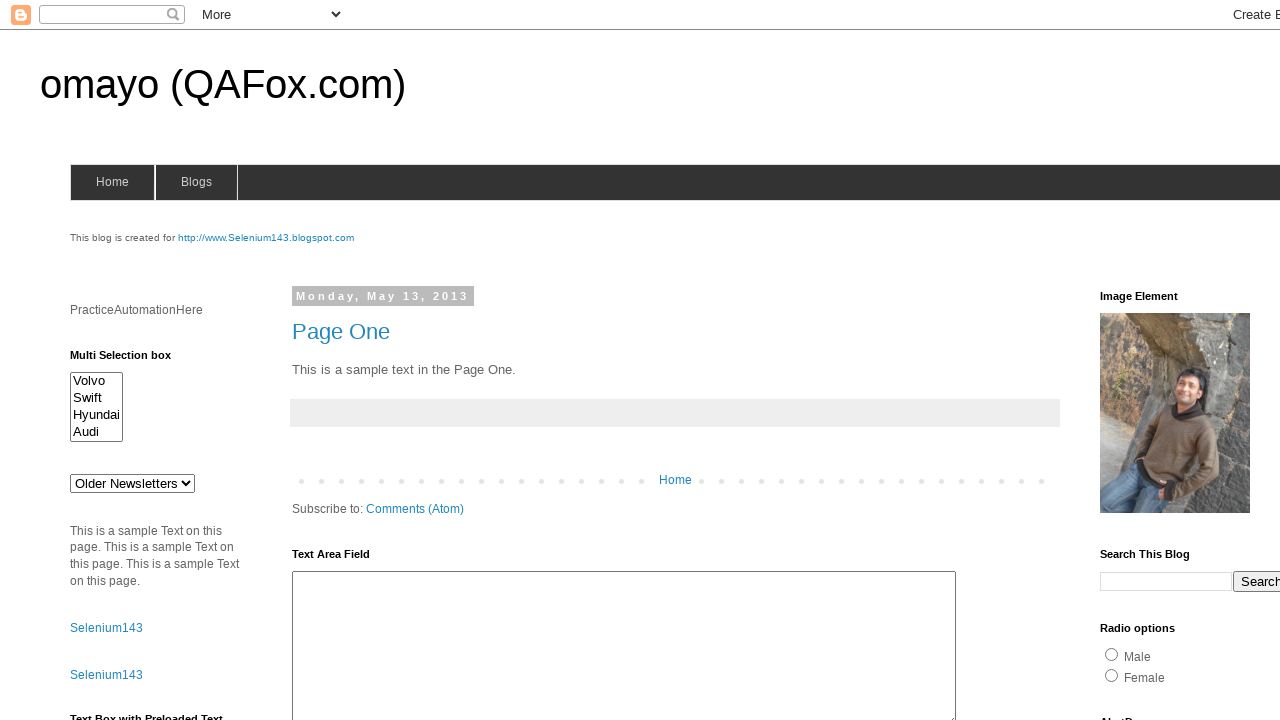

Clicked on 'Open a popup window' link at (132, 360) on text=Open a popup window
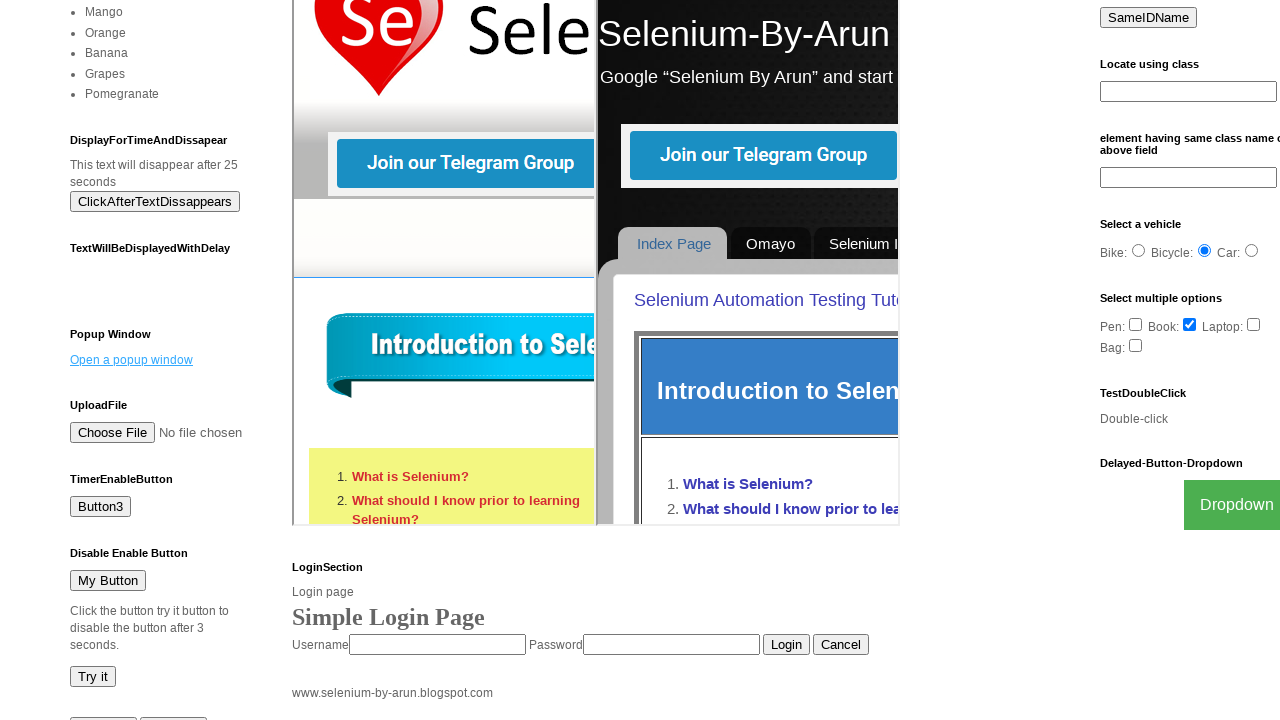

Waited 2 seconds for popup window to open
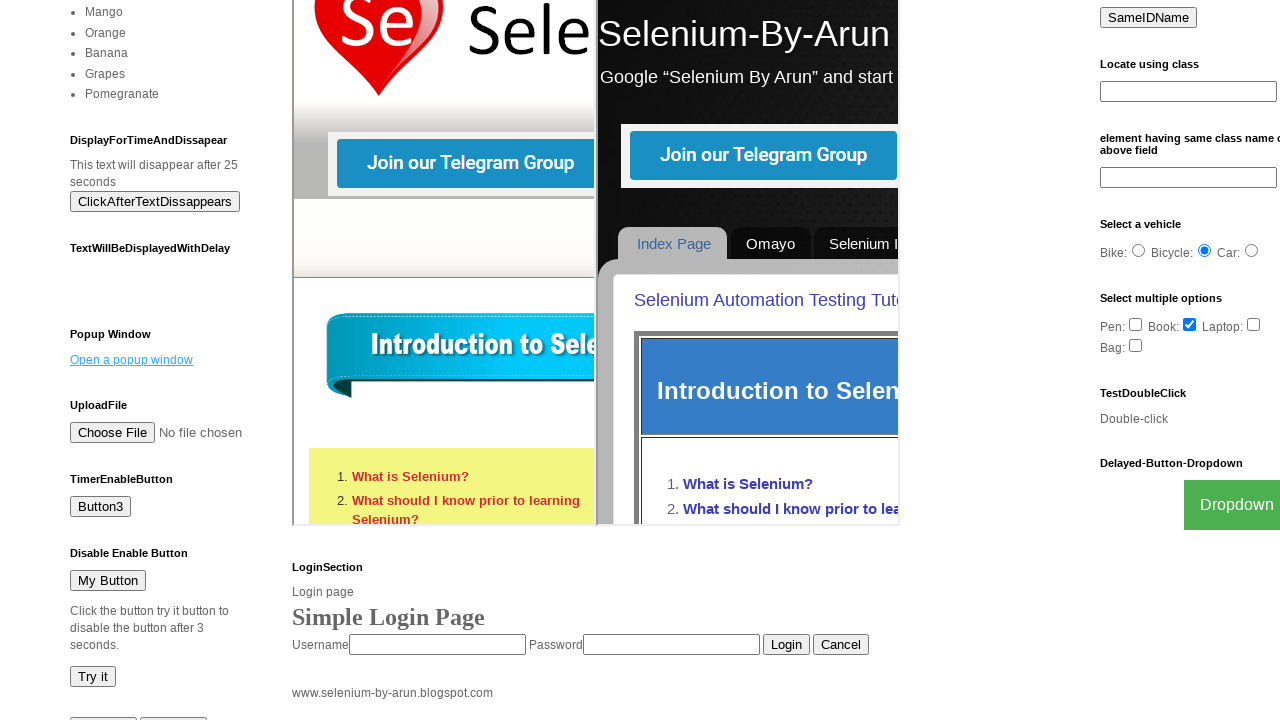

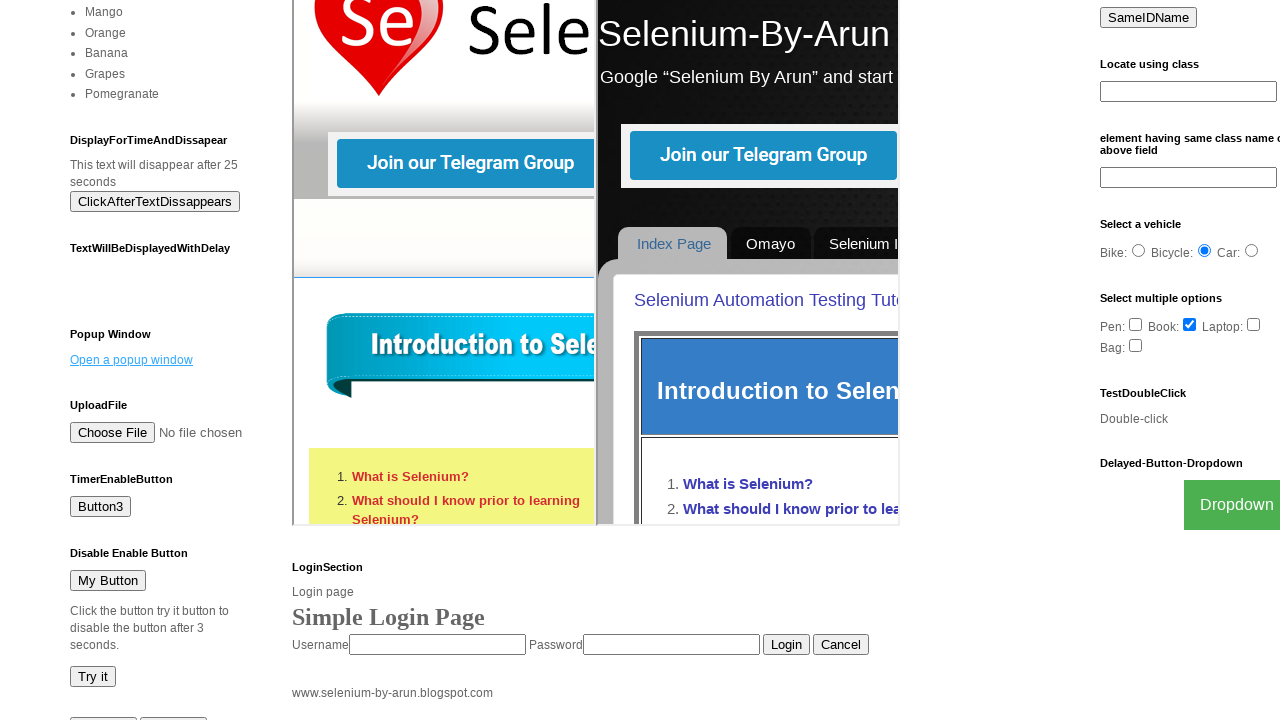